Tests table search functionality by entering a search query and verifying that the table filters to show only matching entries

Starting URL: https://www.lambdatest.com/selenium-playground/table-sort-search-demo

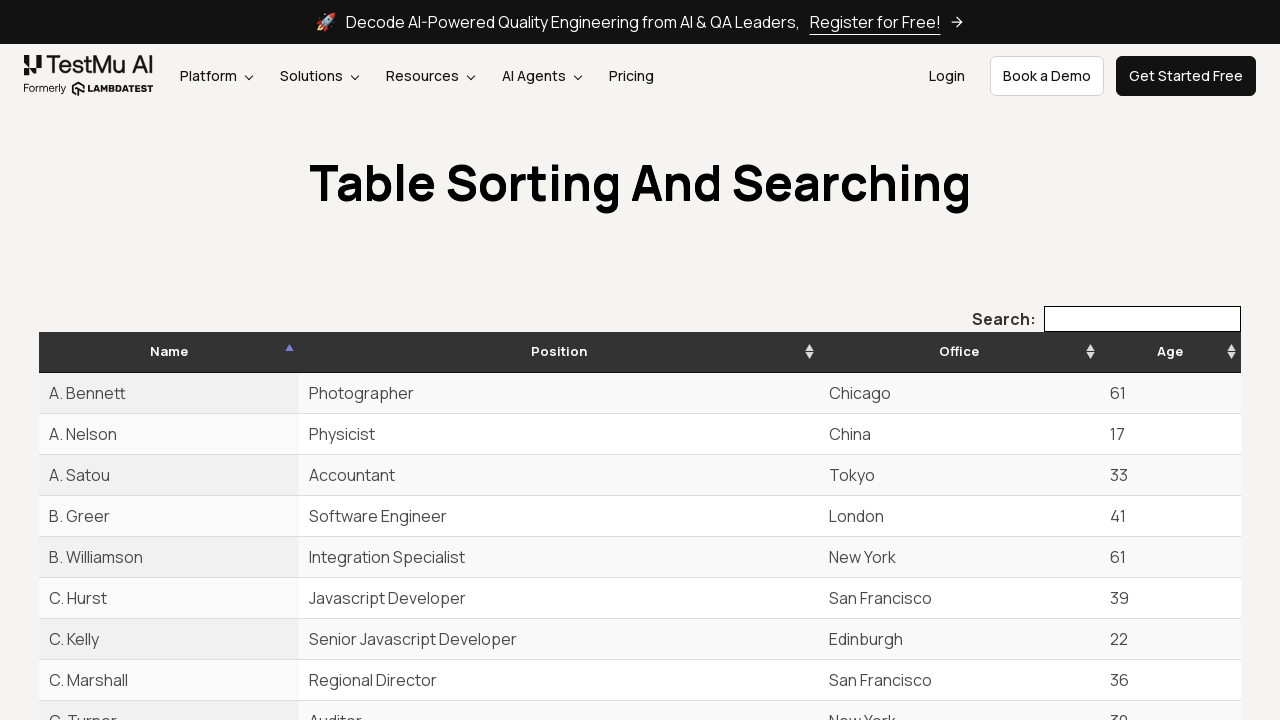

Waited for table info element to be present
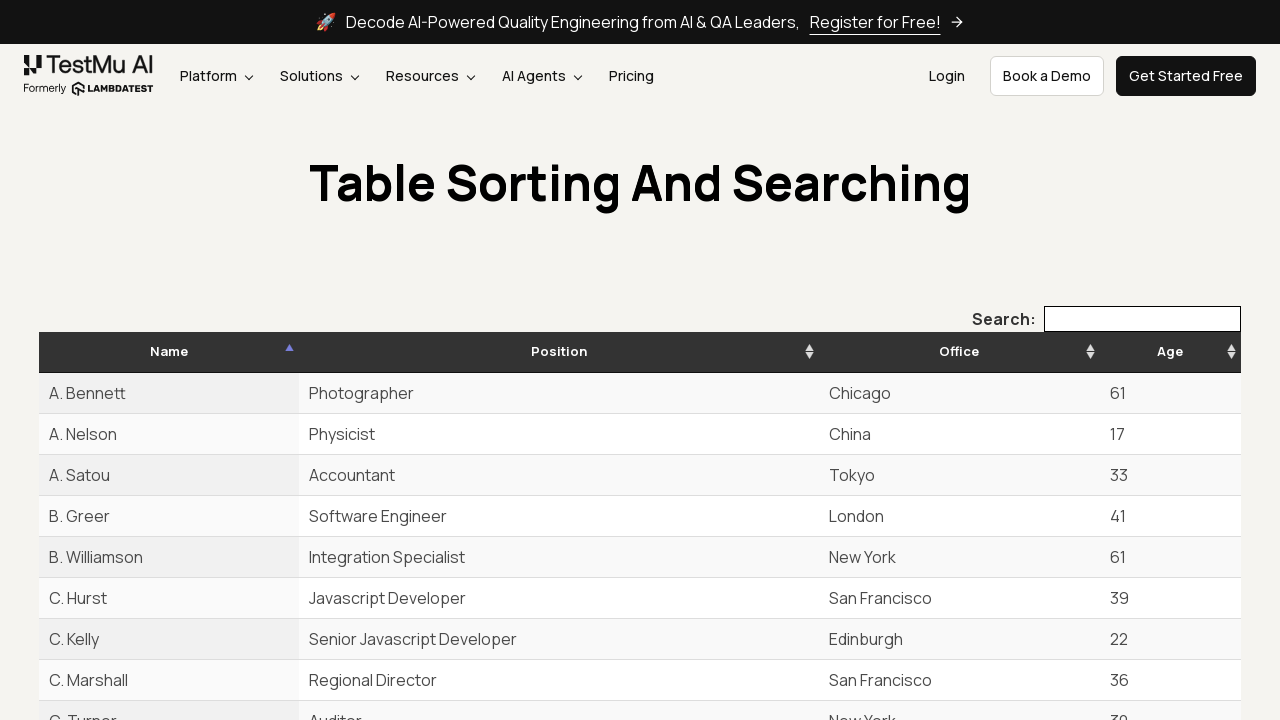

Retrieved initial entry count text from table info
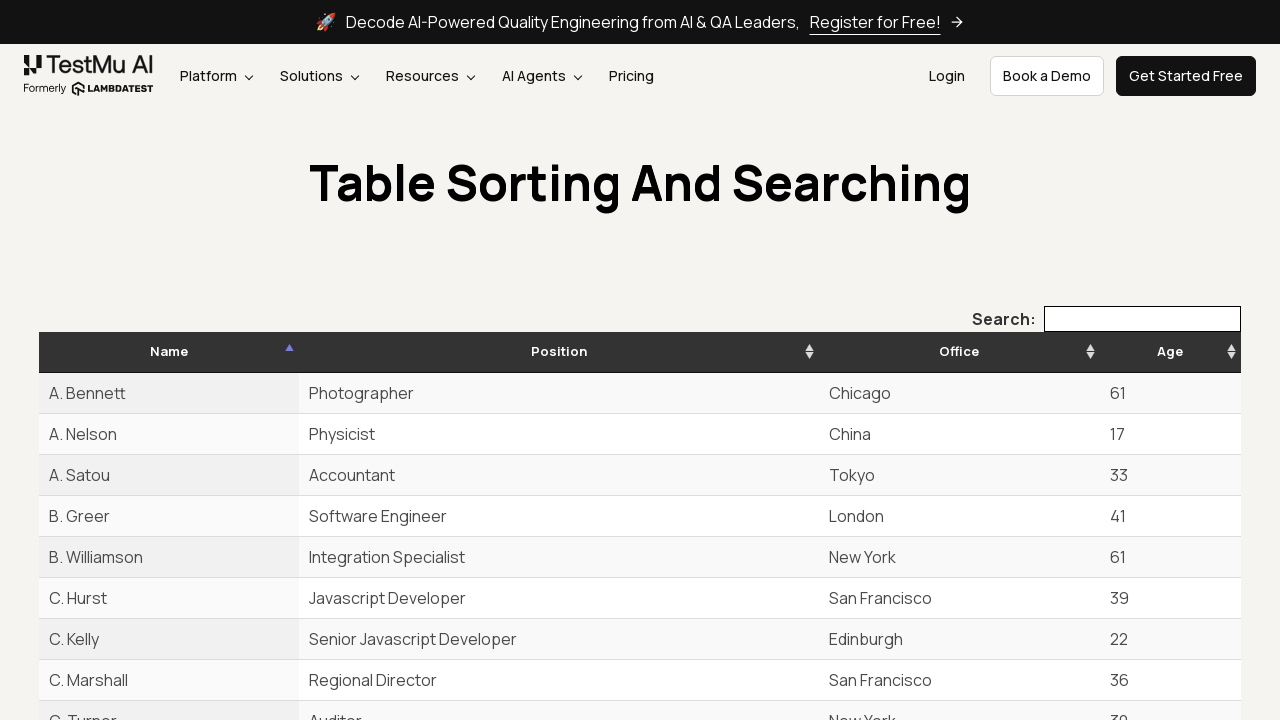

Entered search query 'New York' in the search box on input[type='search']
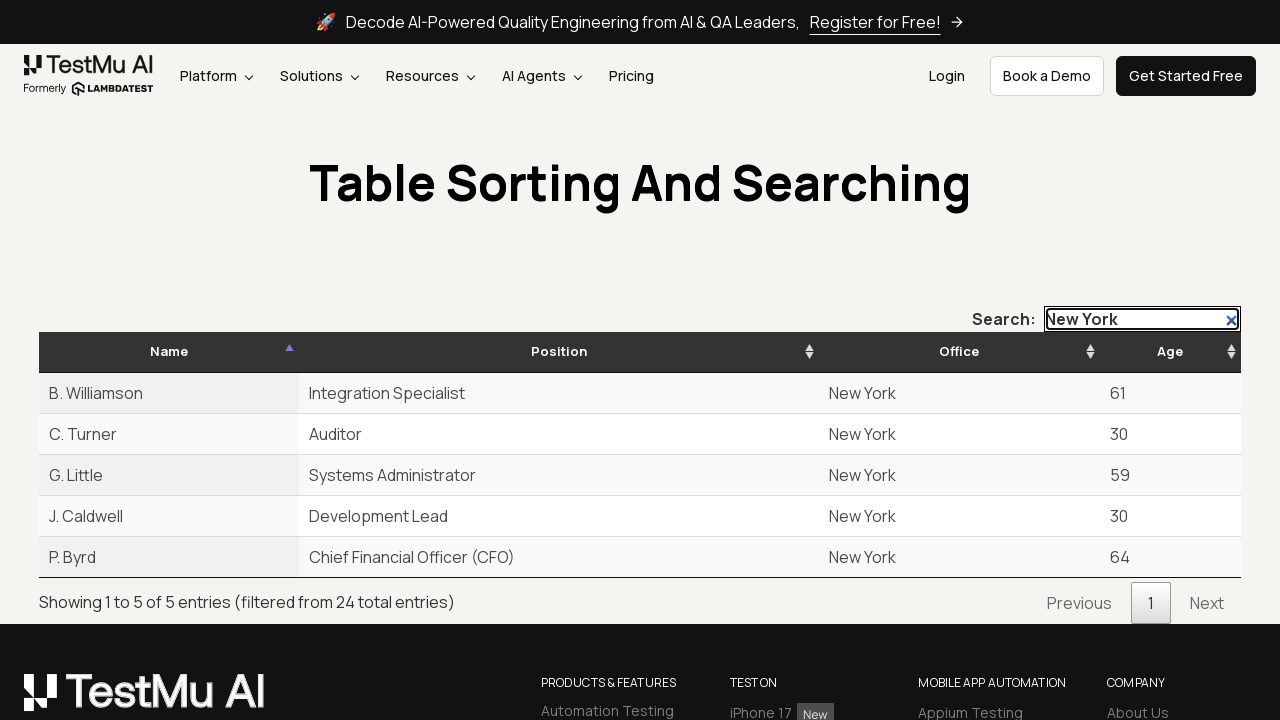

Waited for table to update with filtered results
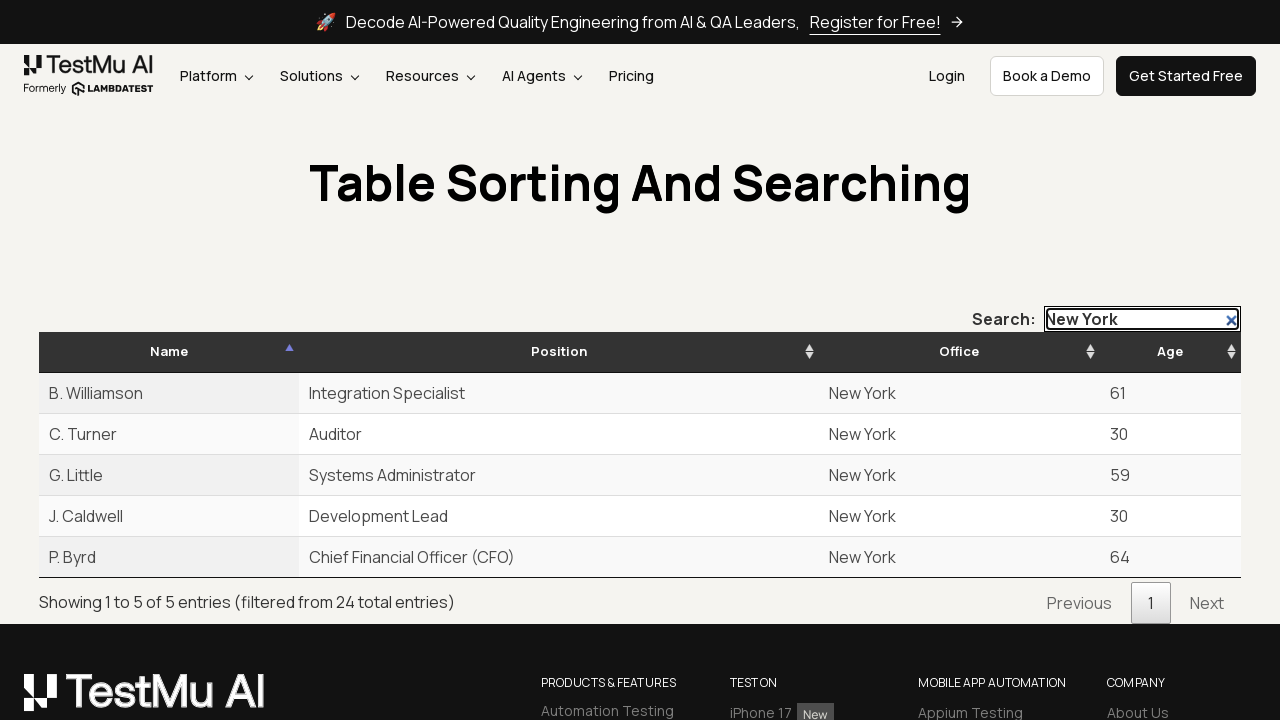

Verified filtered results are present in table
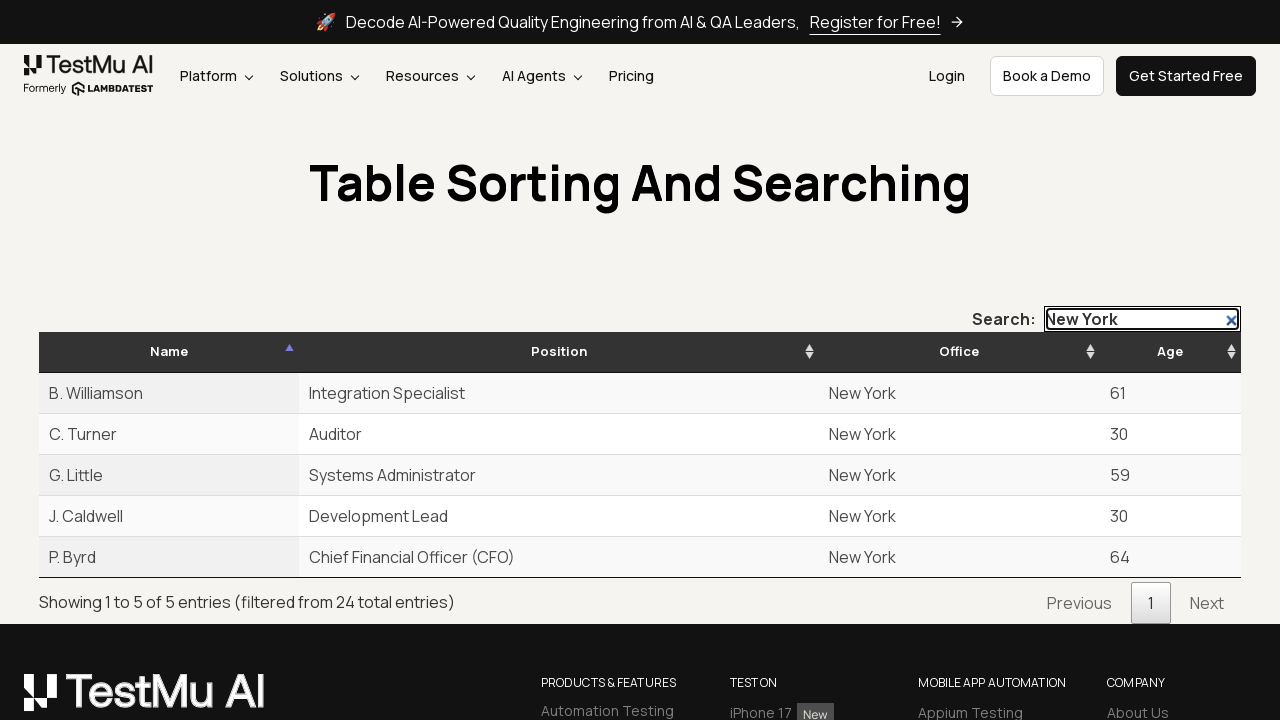

Retrieved updated entry info text after search filter applied
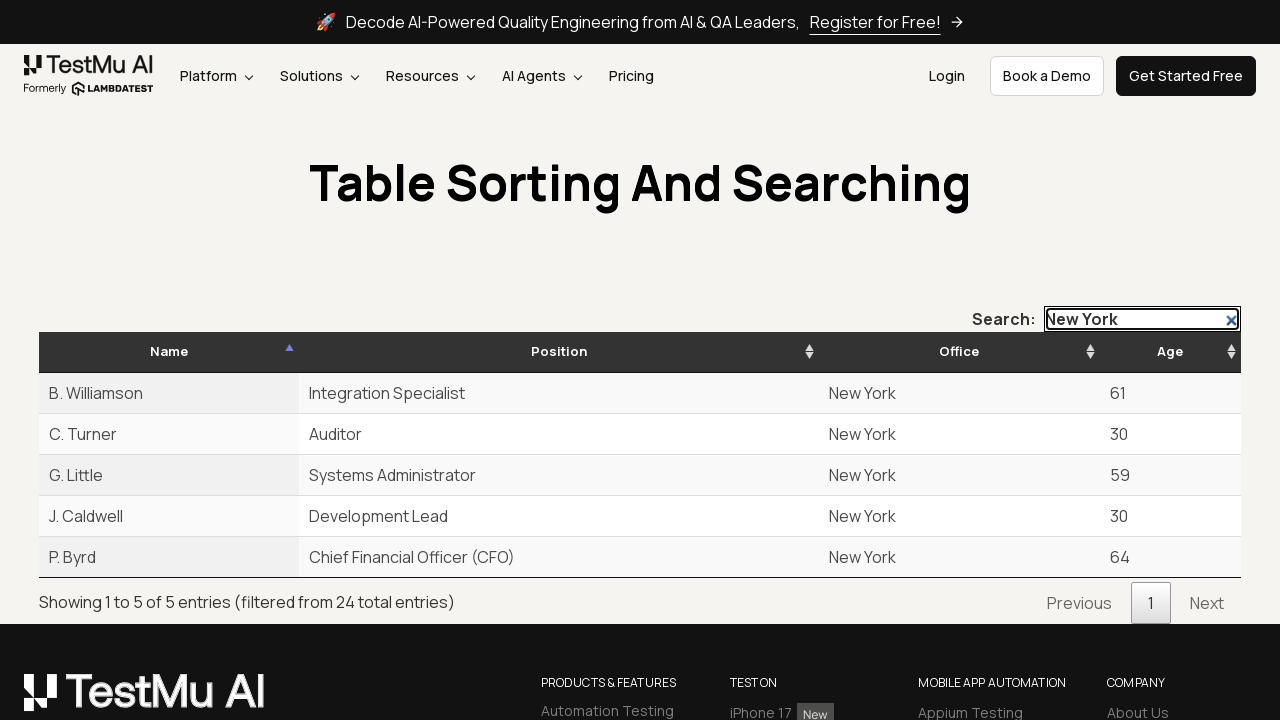

Counted the number of filtered table rows matching search query
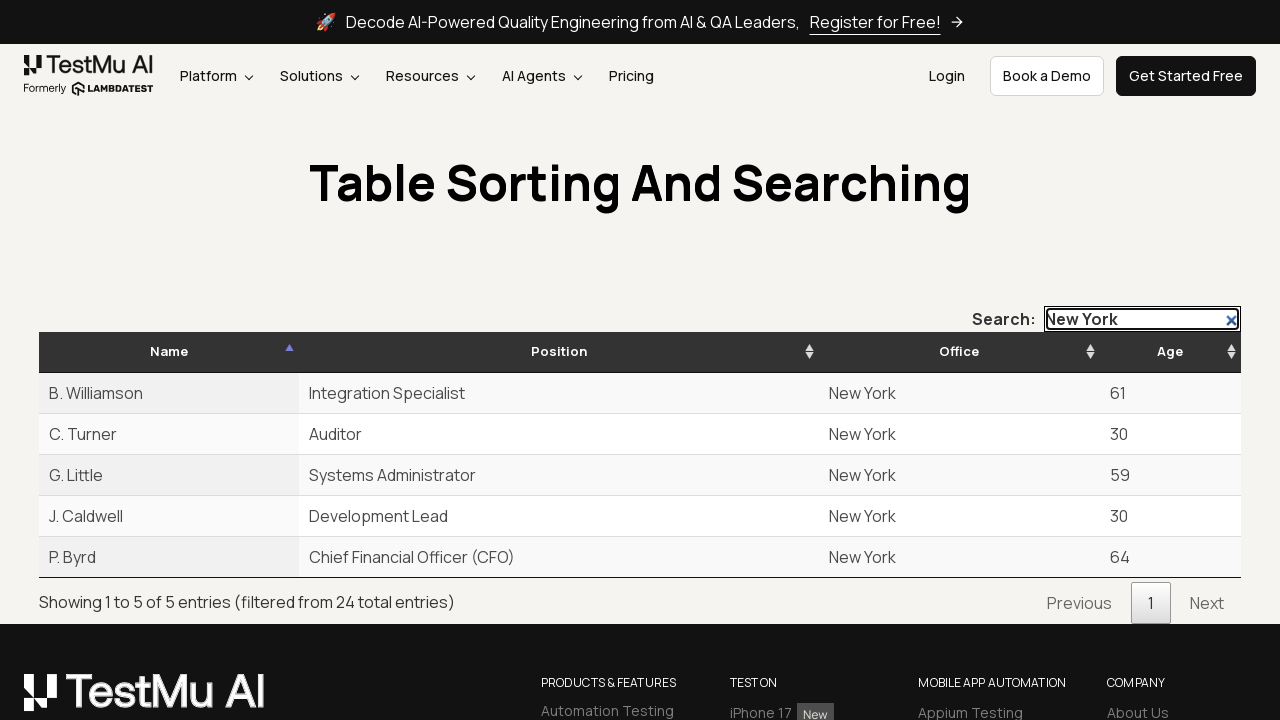

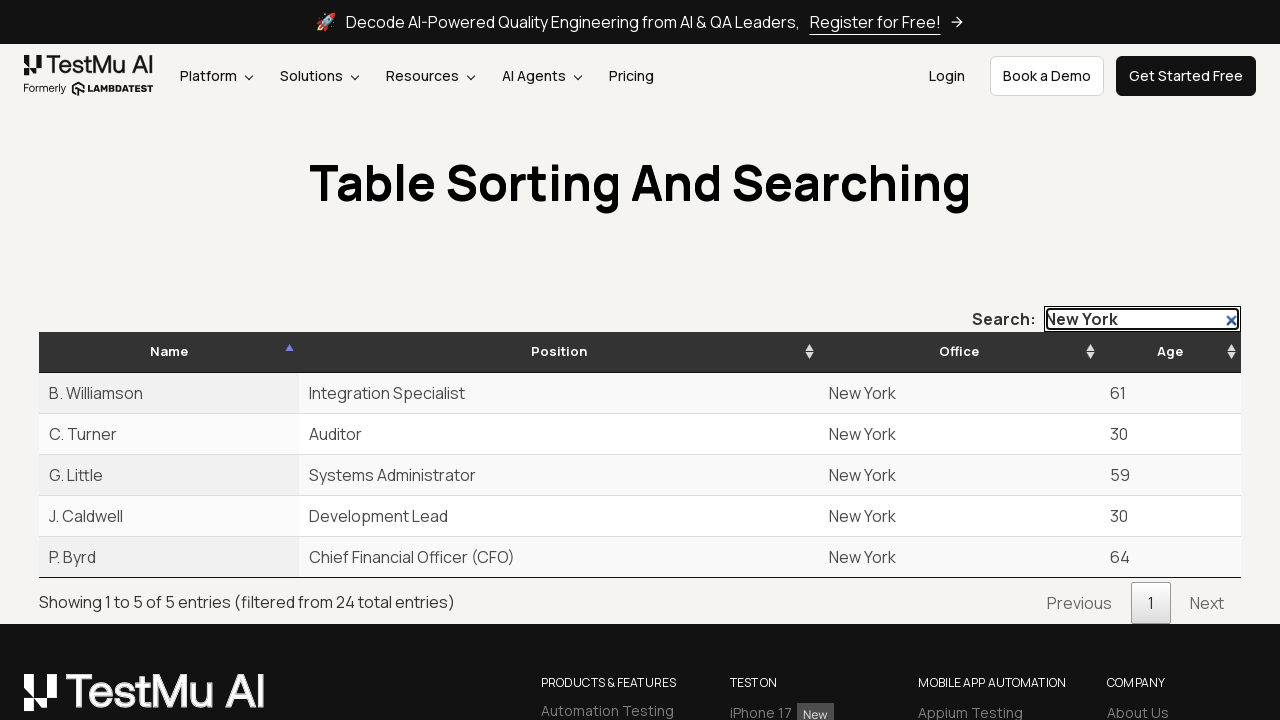